Tests mouse interactions by hovering over a navigation menu item and clicking on a submenu link to open it in a new tab.

Starting URL: https://www.mphasis.com/home.html

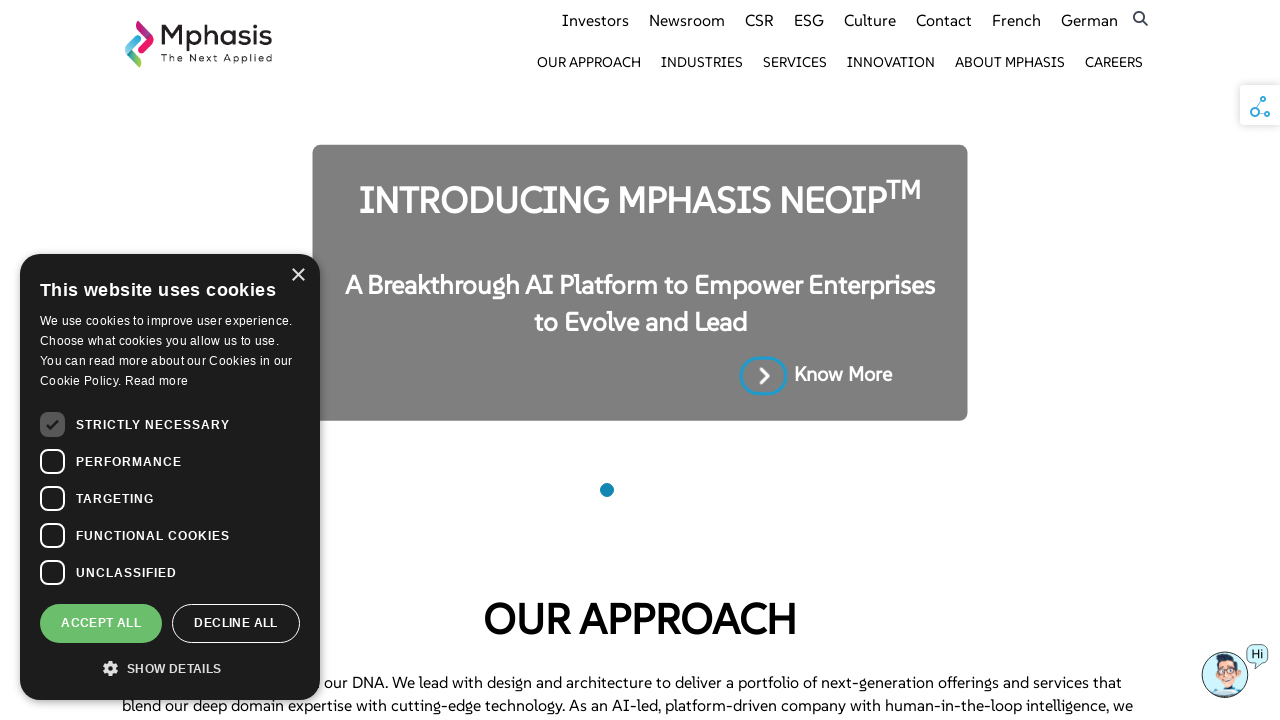

Hovered over 'Industries' navigation menu item at (702, 62) on a:has-text('Industries')
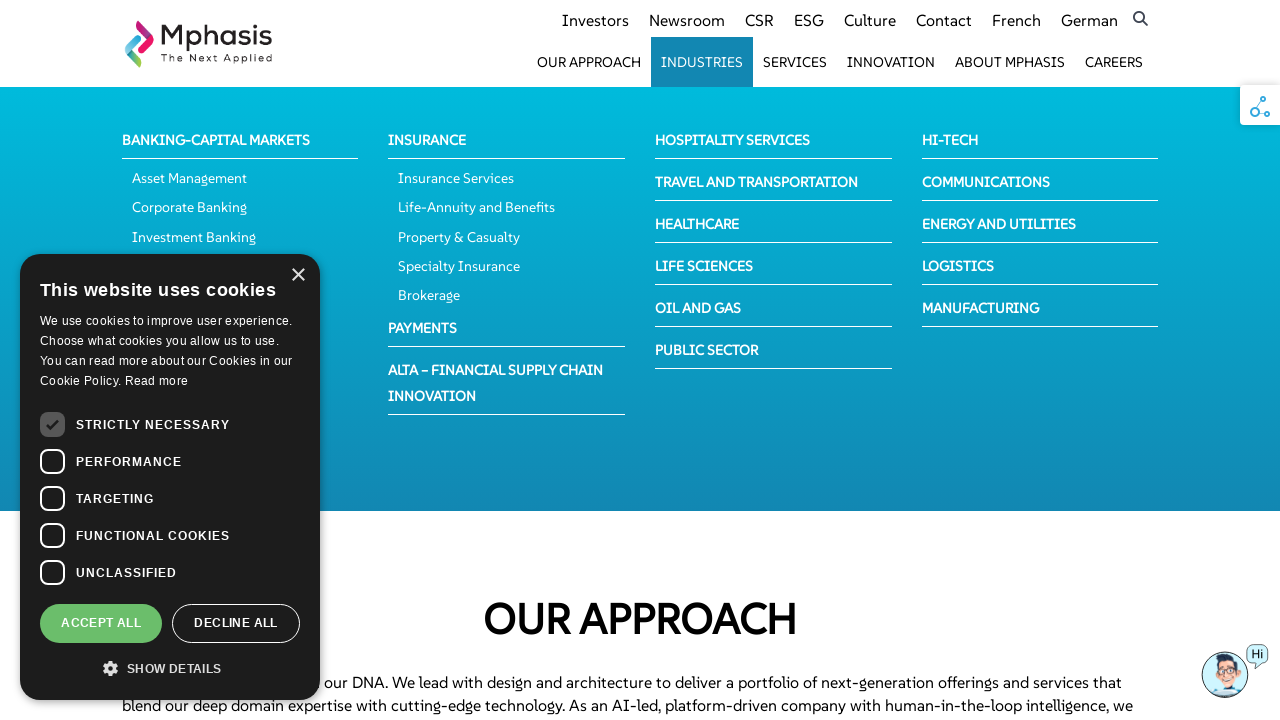

Waited for submenu to appear
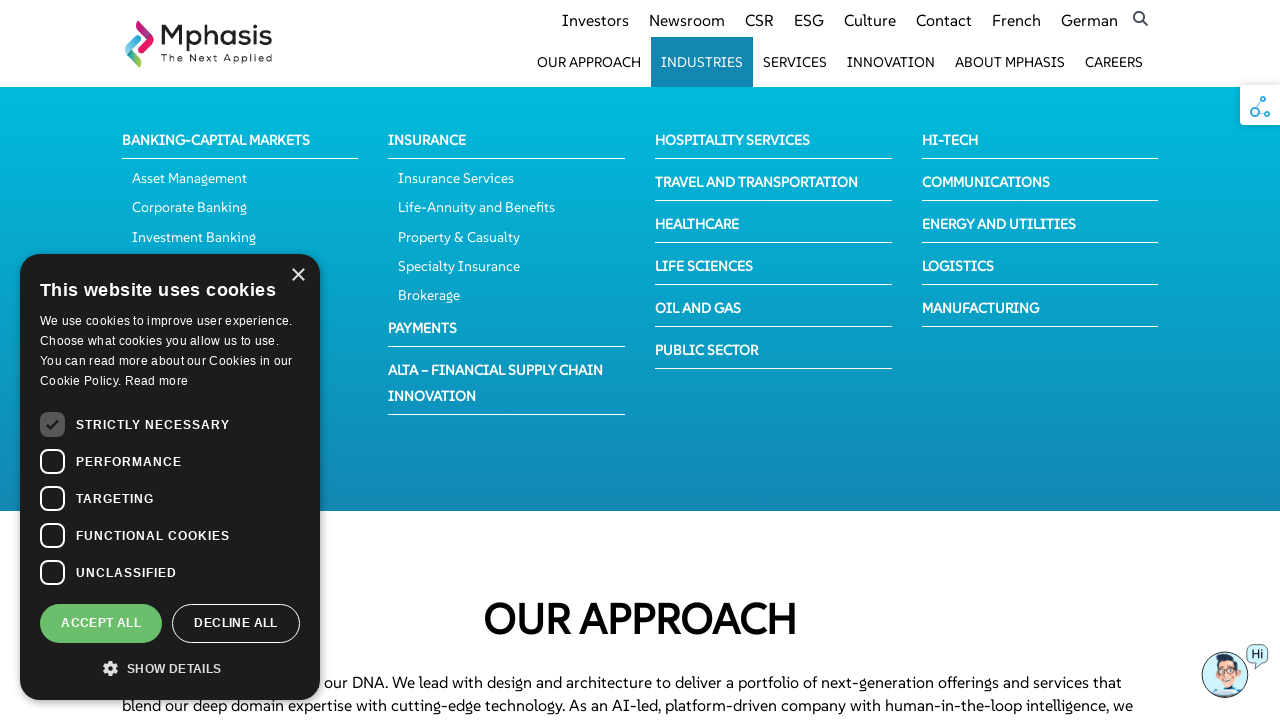

Clicked 'Hospitality' submenu link with Meta key to open in new tab at (732, 140) on span:has-text('Hospitality')
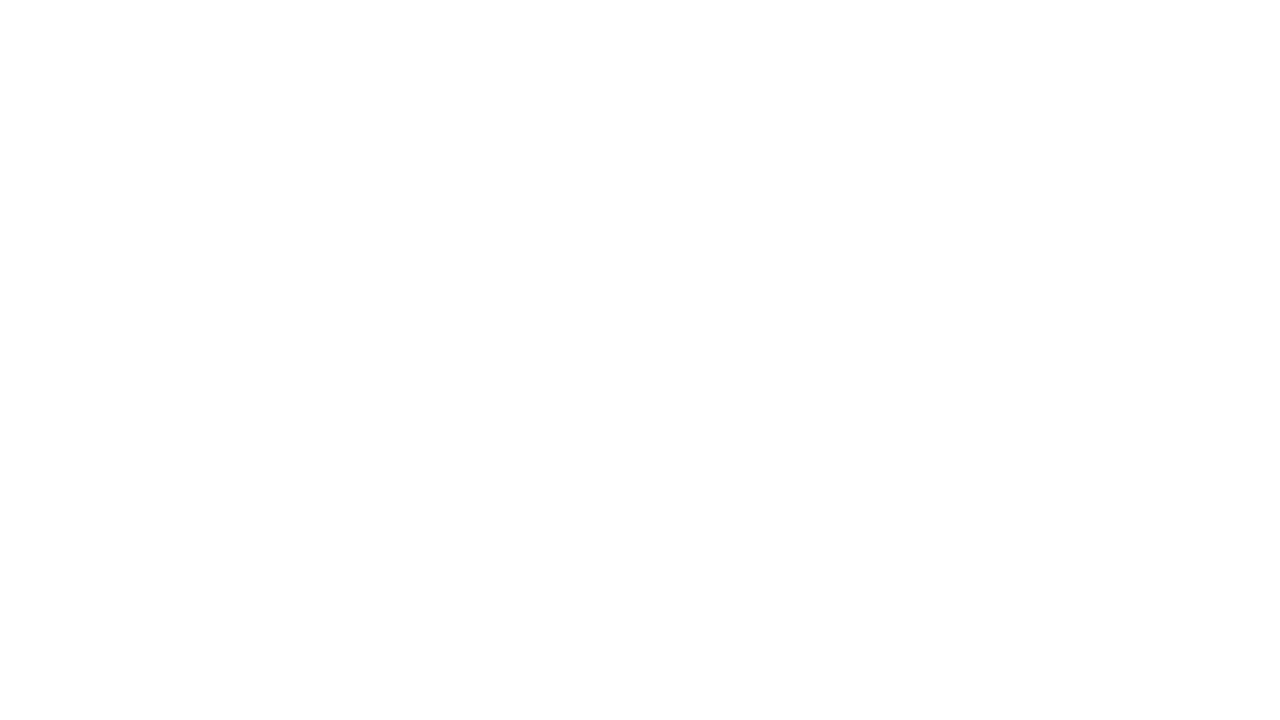

Waited to observe the new tab opening
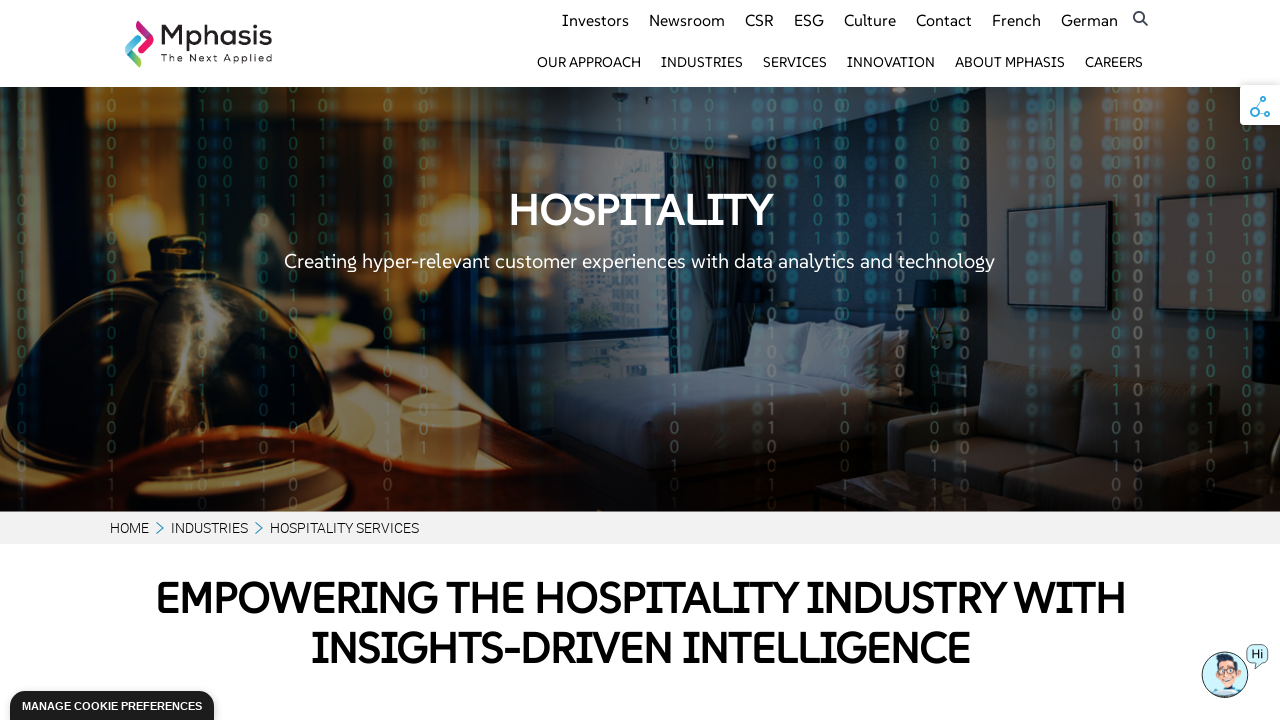

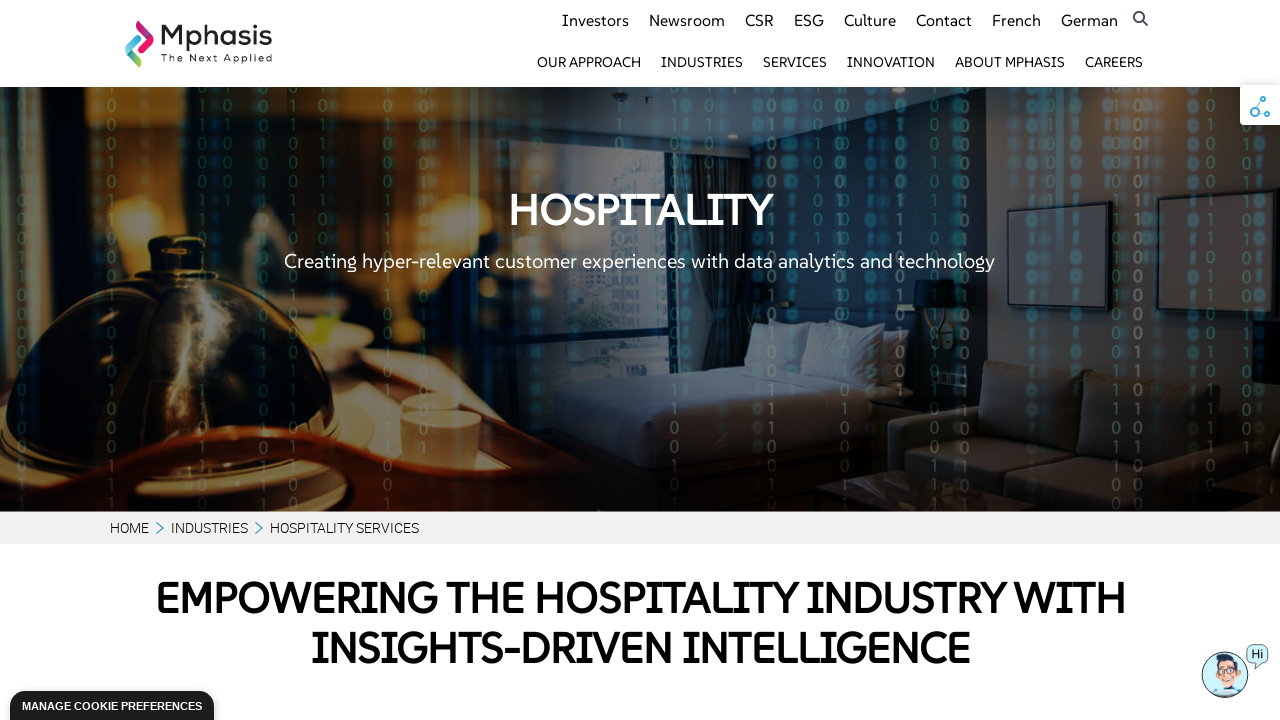